Tests form filling by first clicking a link with calculated text (based on pi^e*10000), then filling in a multi-field form with personal information (name, last name, city, country) and submitting it.

Starting URL: http://suninjuly.github.io/find_link_text

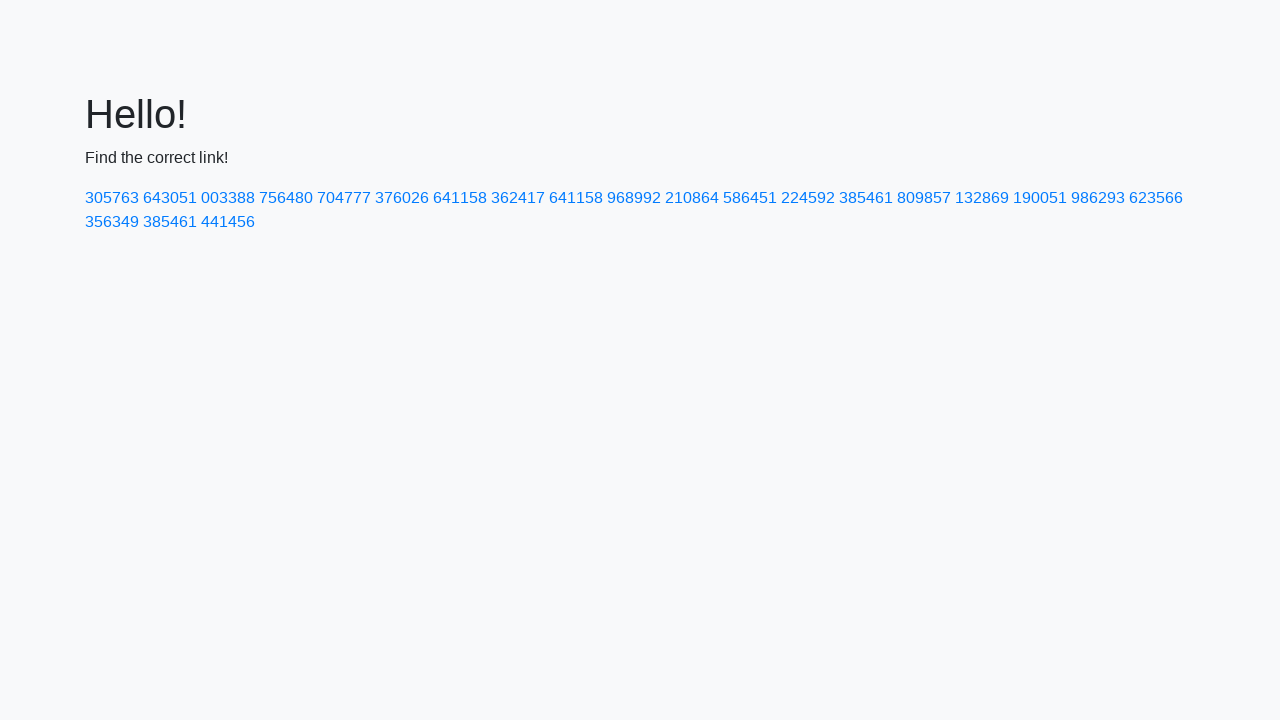

Clicked link with calculated text '224592' at (808, 198) on text=224592
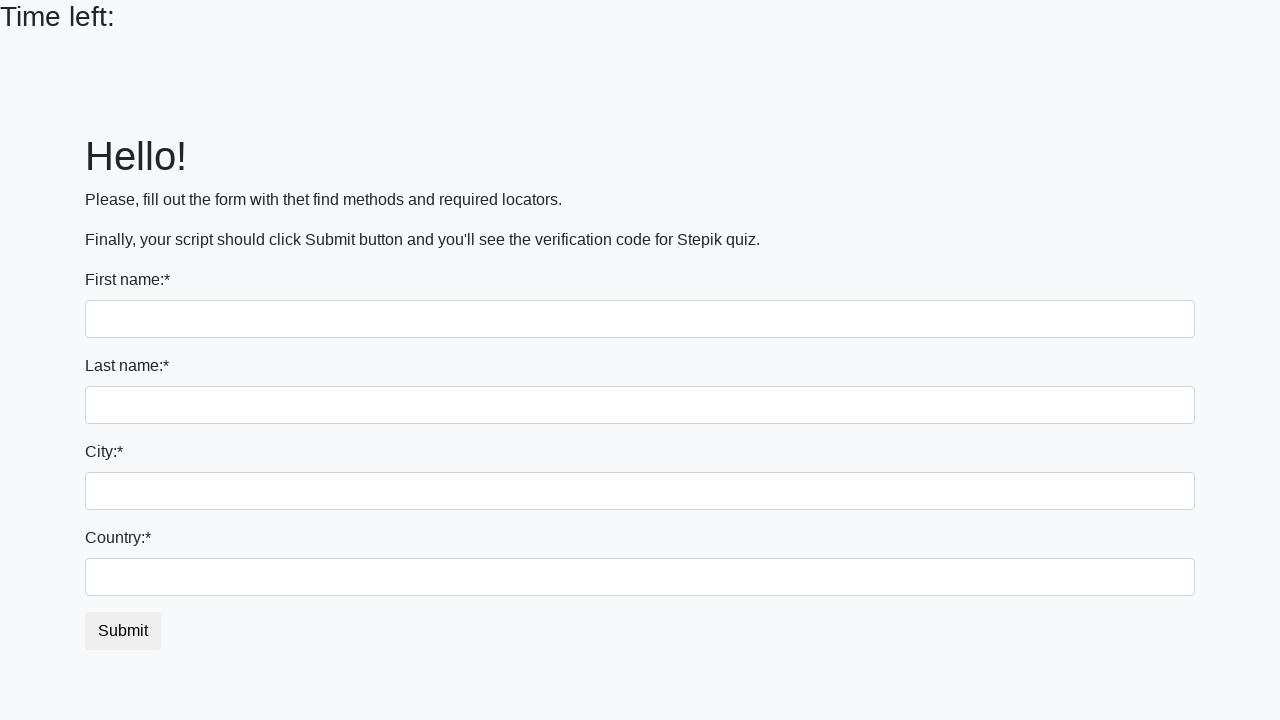

Filled in first name 'Ivan' on input
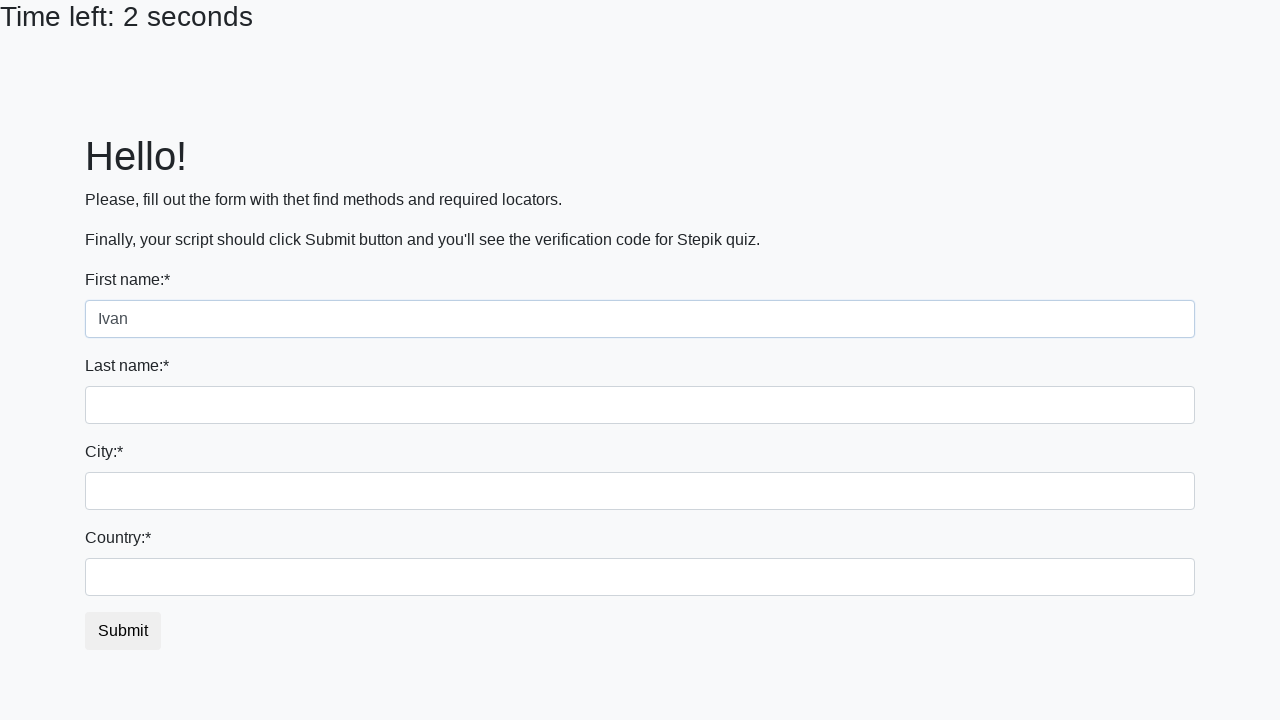

Filled in last name 'Petrov' on input[name='last_name']
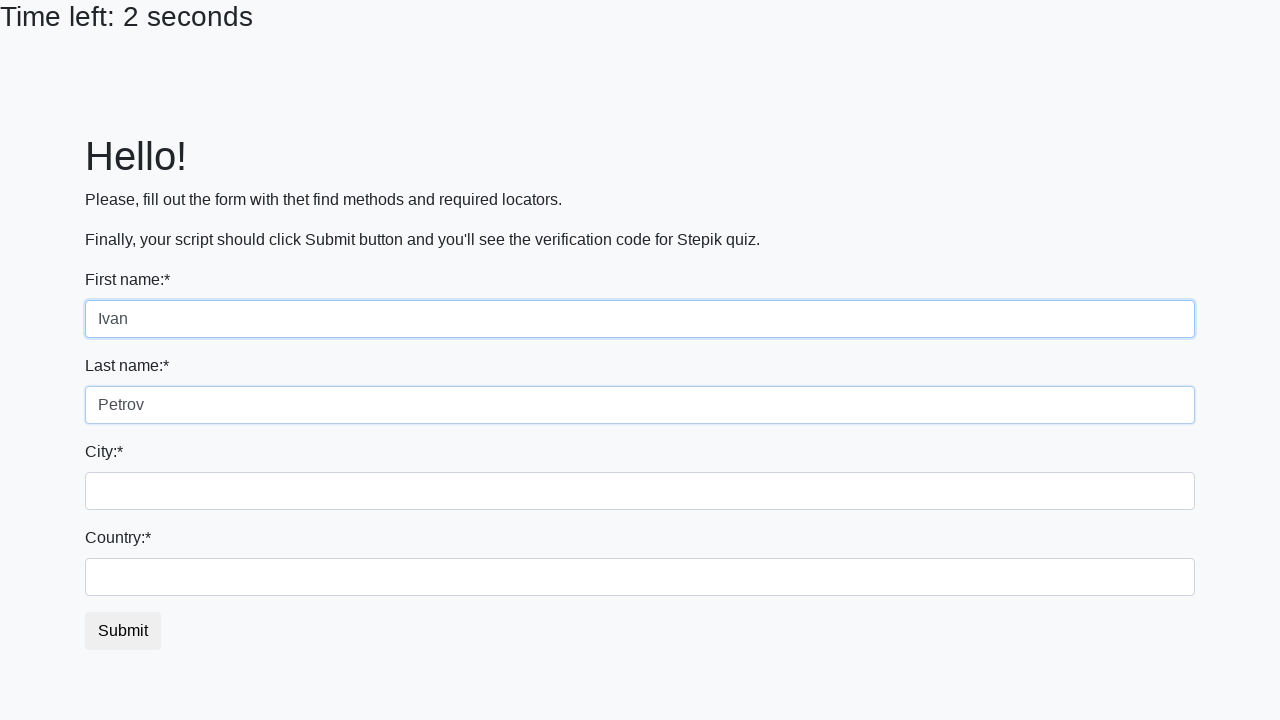

Filled in city 'Smolensk' on .form-control.city
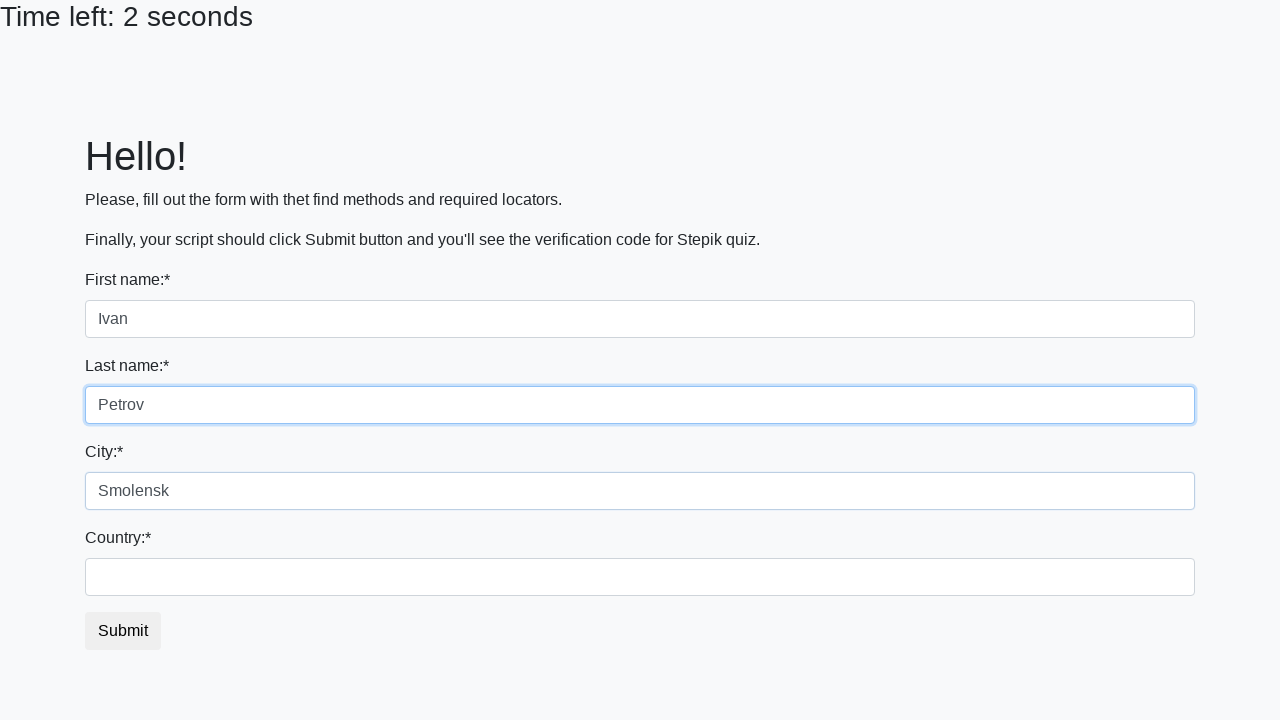

Filled in country 'Russia' on #country
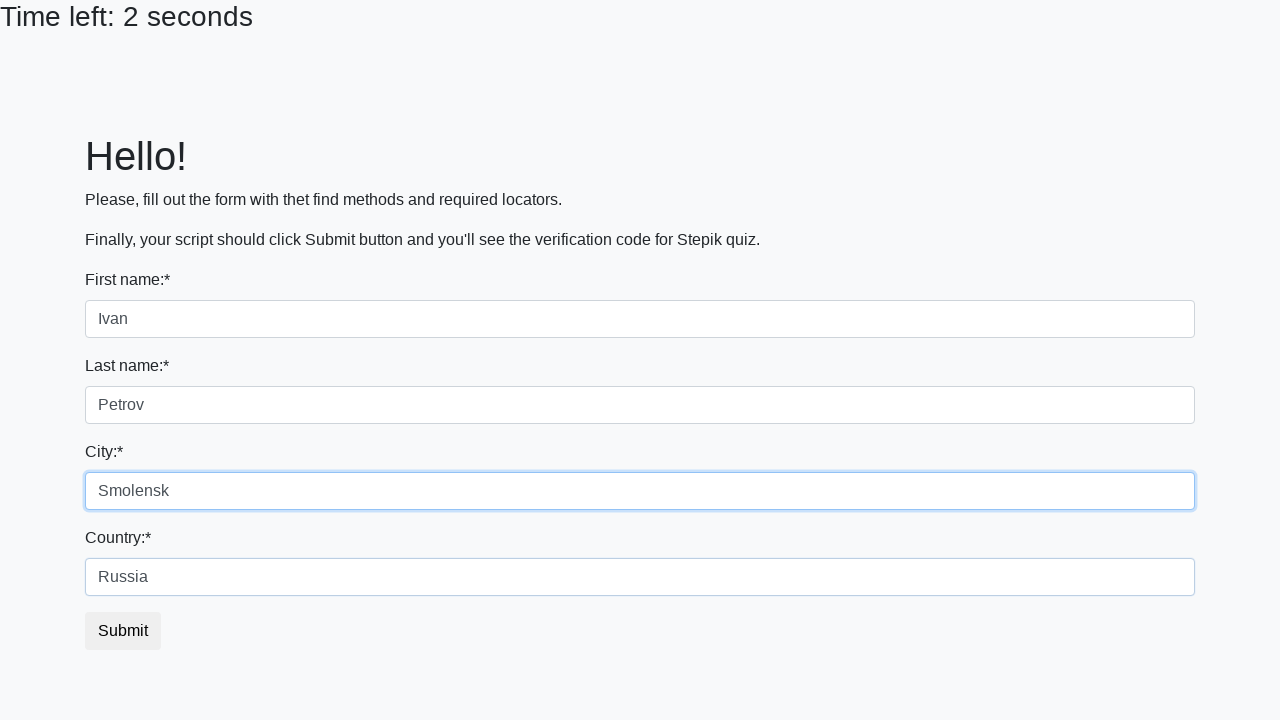

Clicked submit button to complete form submission at (123, 631) on button.btn
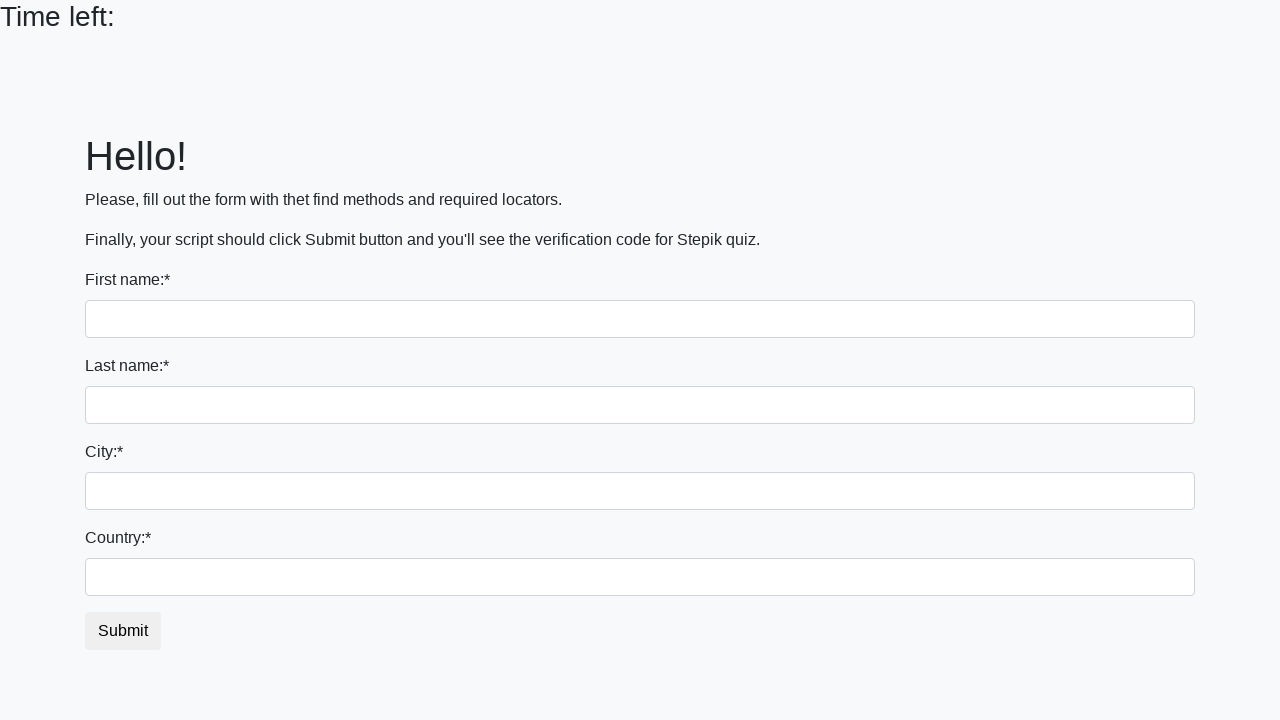

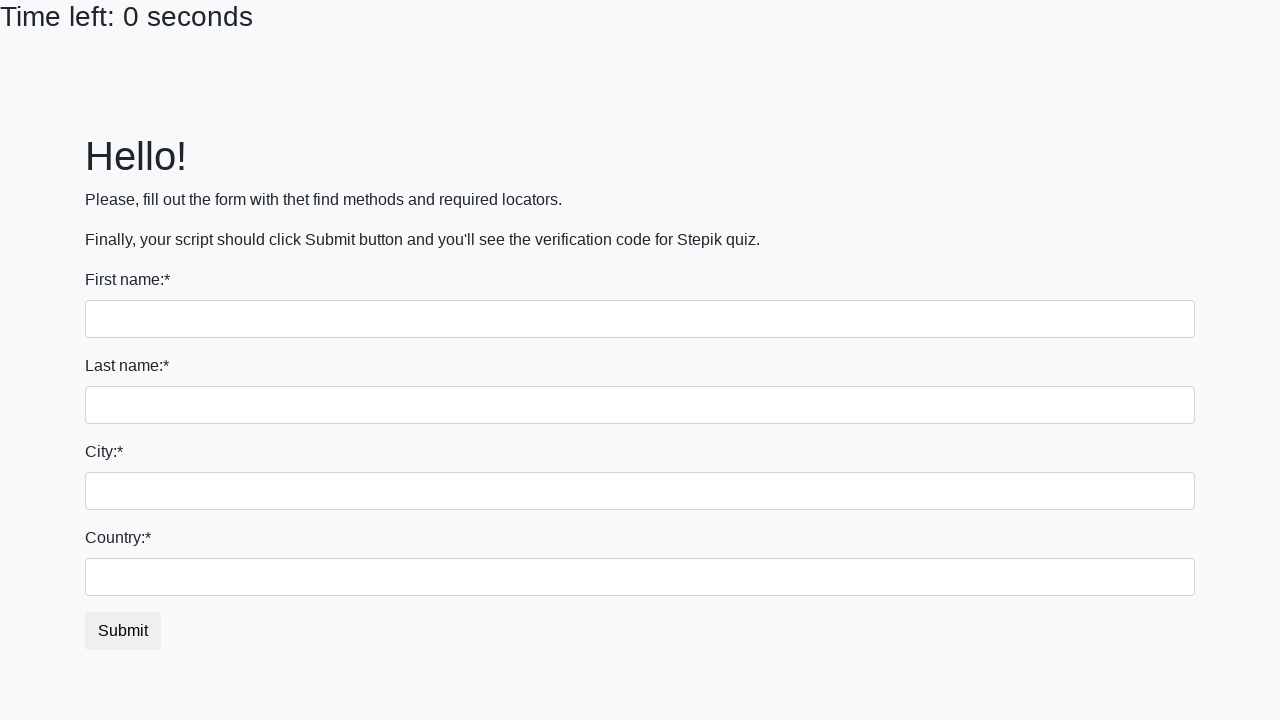